Tests the complete flight booking flow on BlazeDemo by selecting departure and destination cities, choosing a flight, filling in passenger and payment details, and completing the purchase.

Starting URL: https://blazedemo.com/

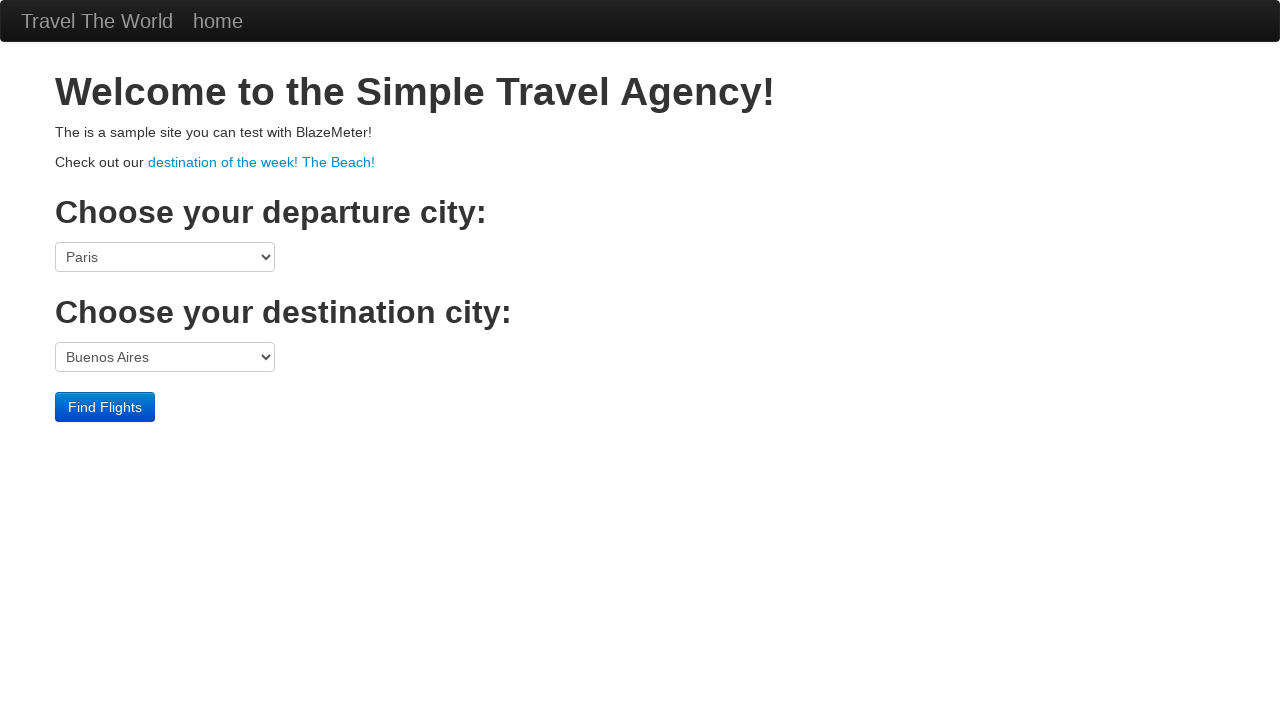

Clicked departure city dropdown at (165, 257) on select[name='fromPort']
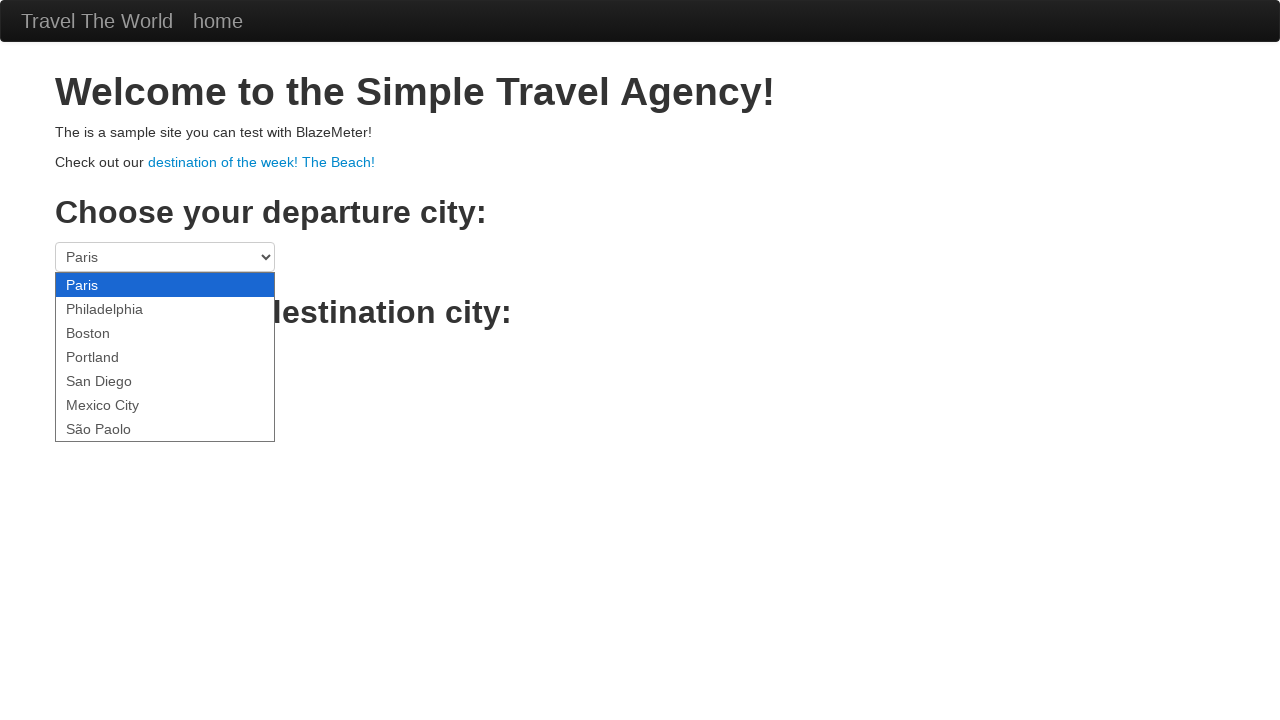

Selected Boston as departure city on select[name='fromPort']
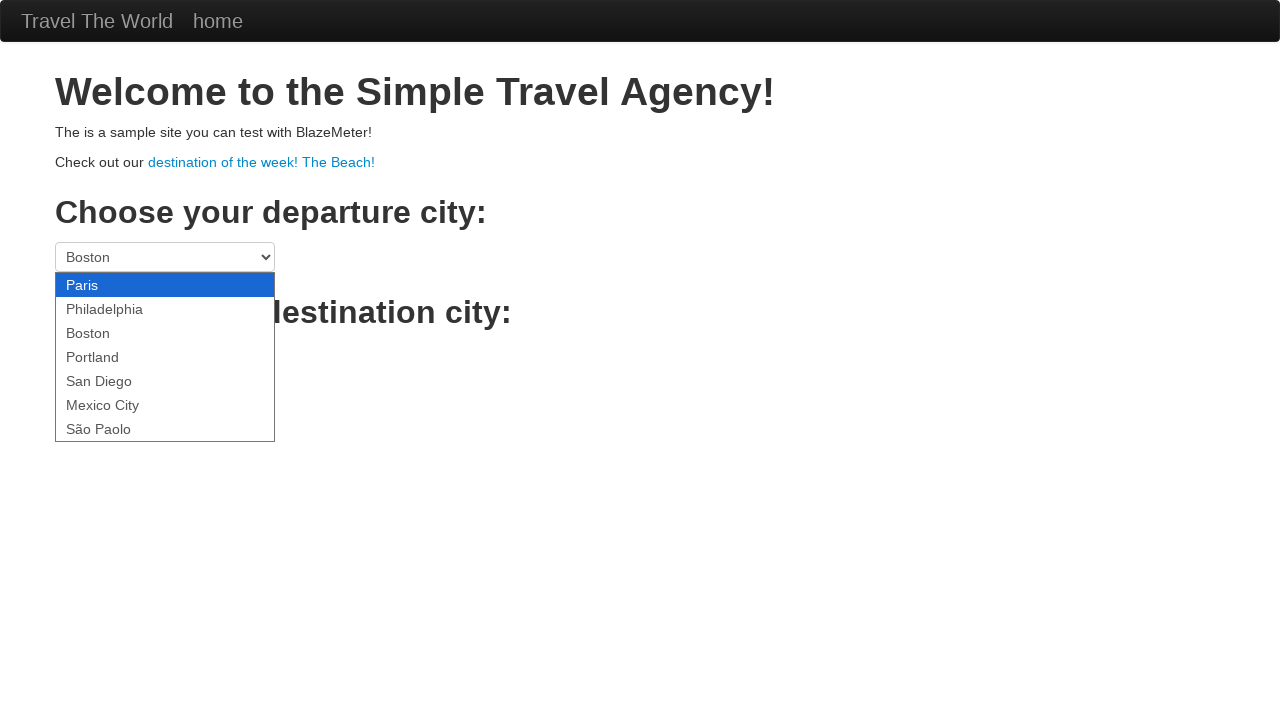

Clicked destination city dropdown at (165, 357) on select[name='toPort']
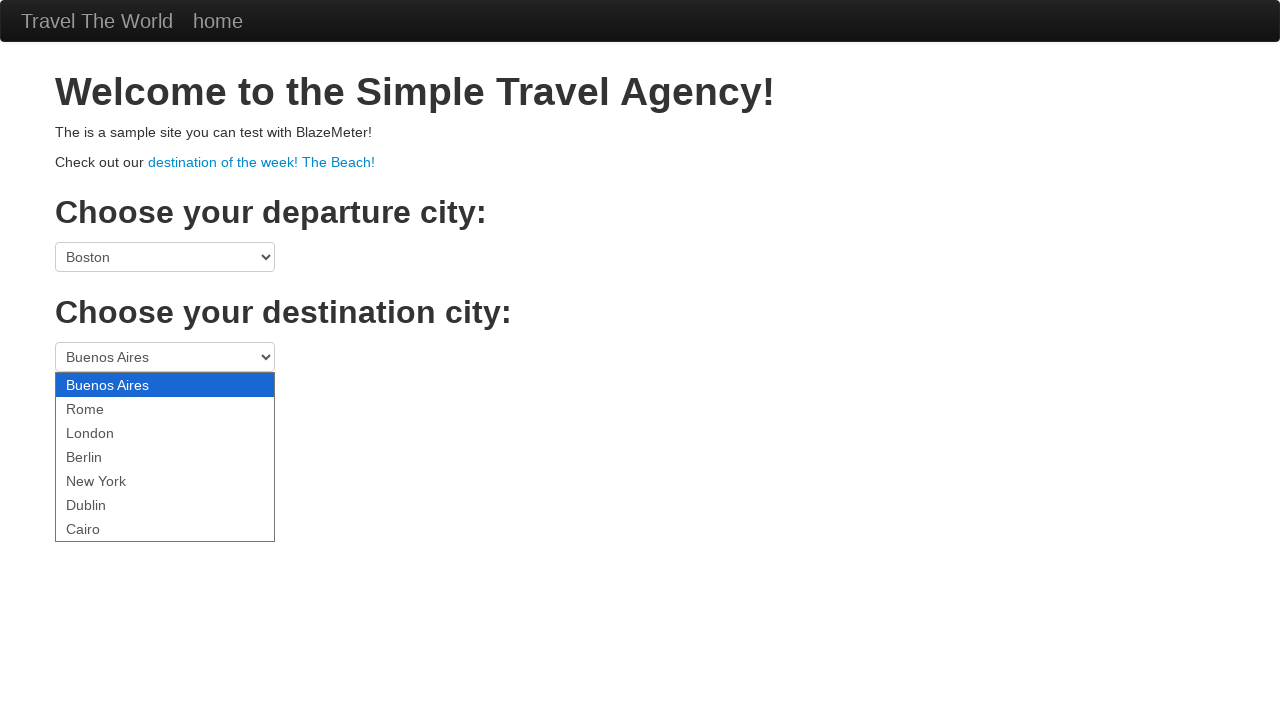

Selected Berlin as destination city on select[name='toPort']
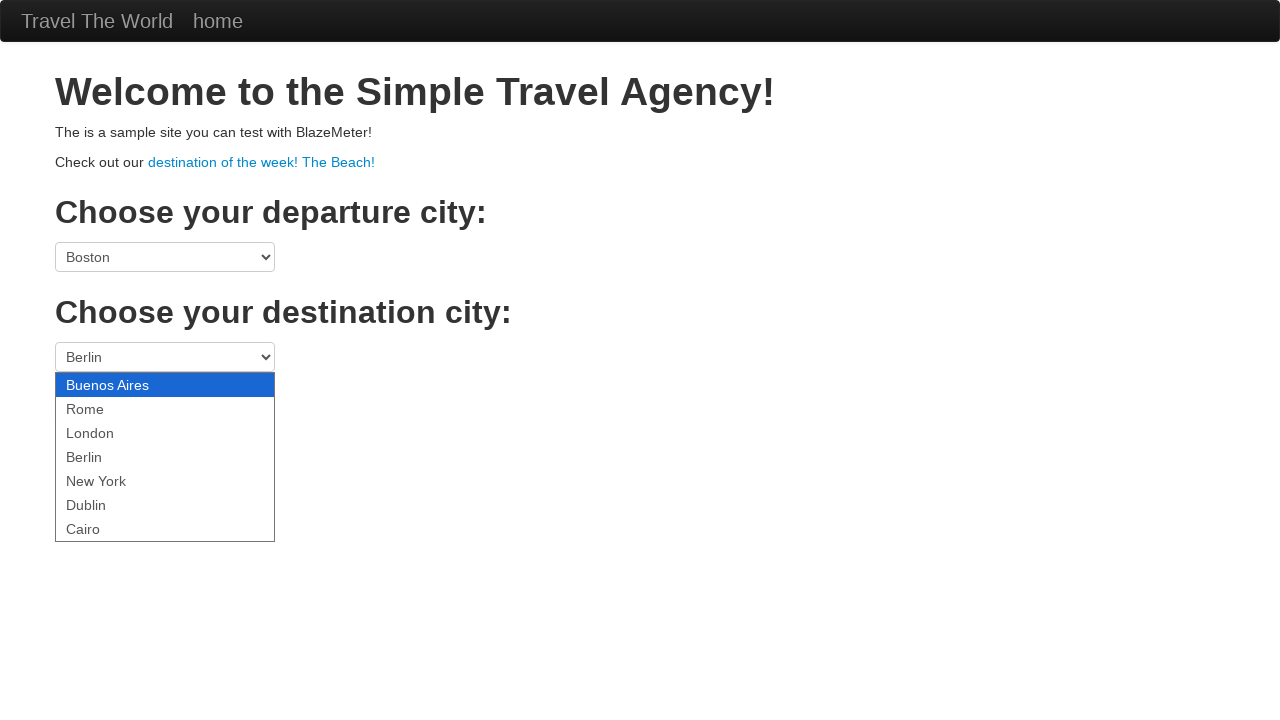

Clicked Find Flights button at (105, 407) on .btn-primary
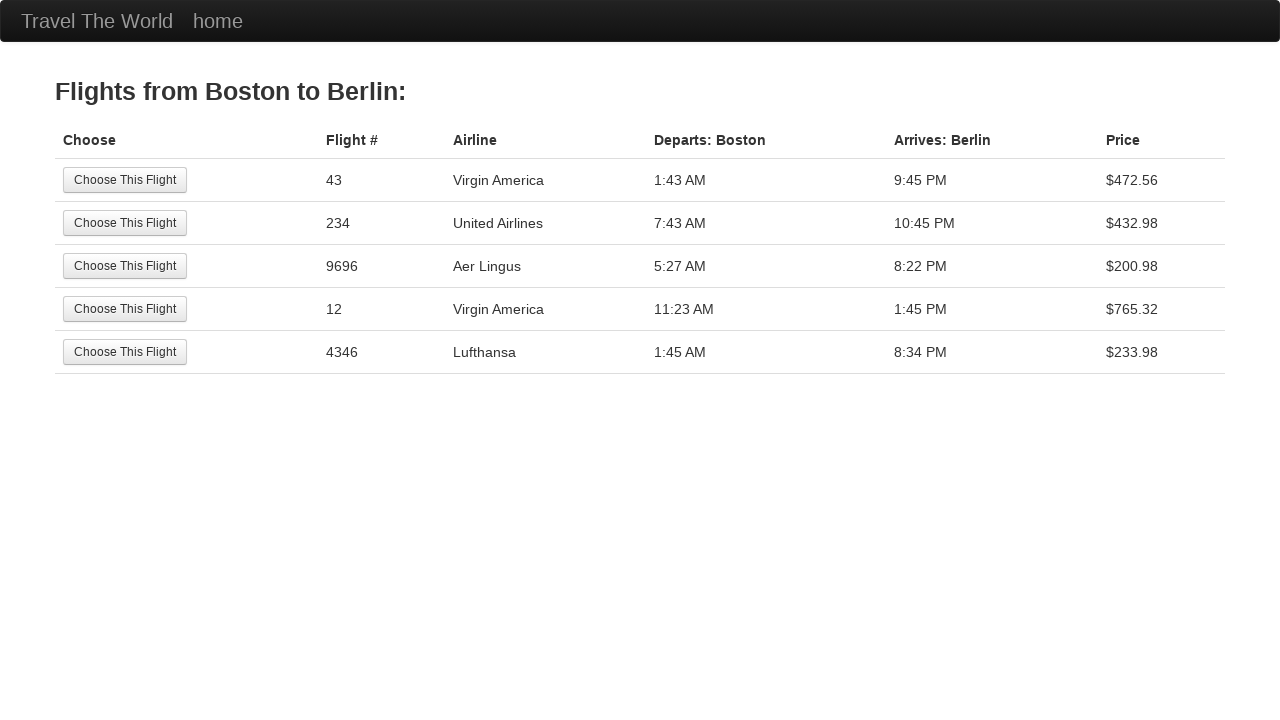

Flight selection page loaded with available flights
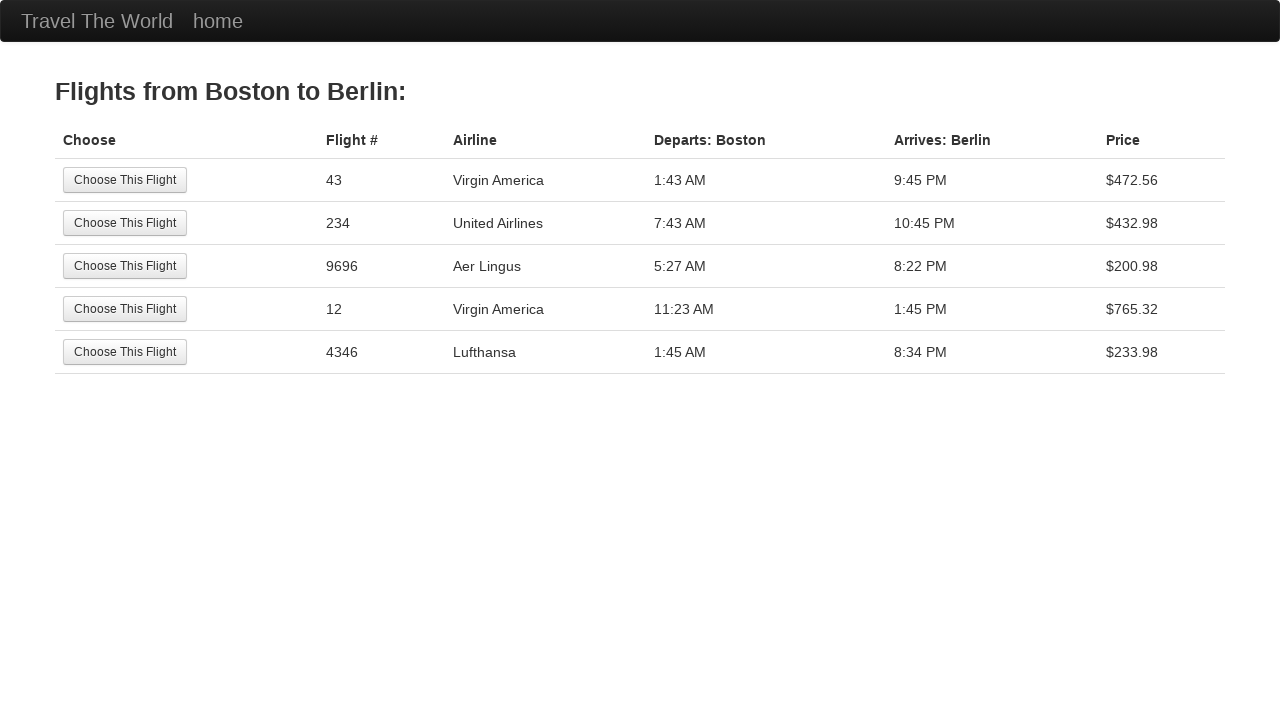

Selected the 3rd flight option at (125, 266) on tr:nth-child(3) .btn
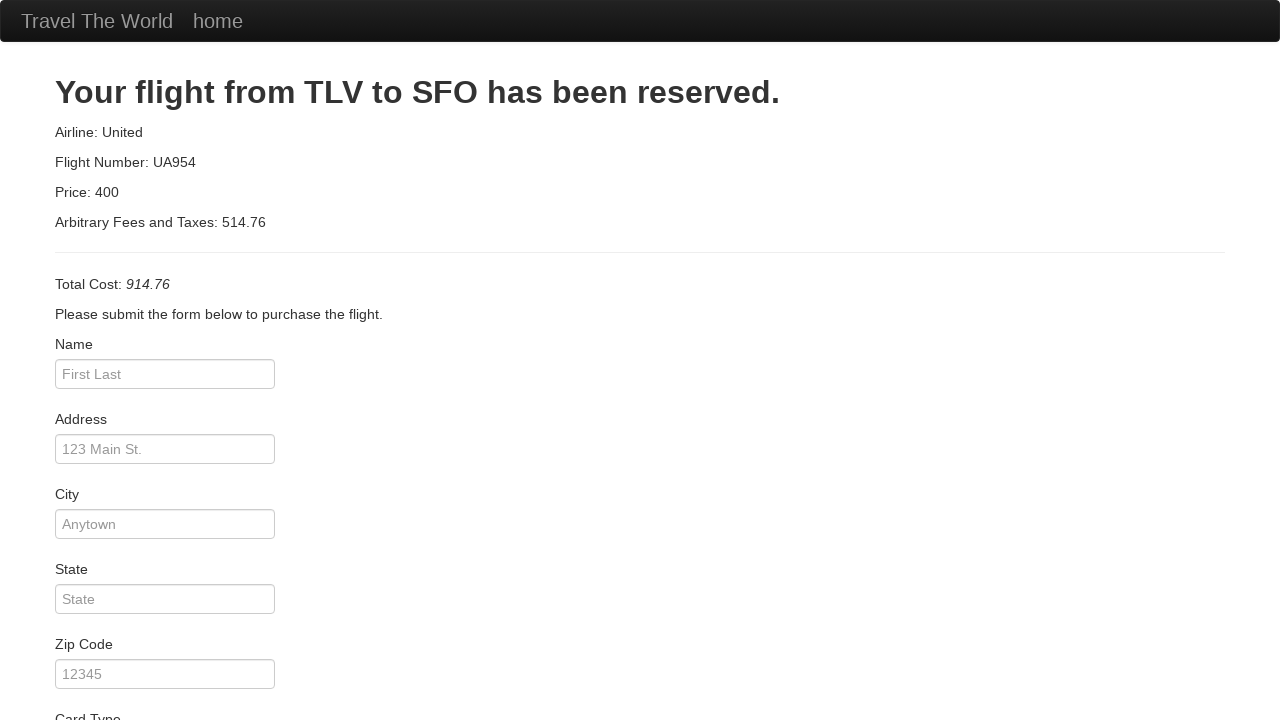

Passenger details form loaded
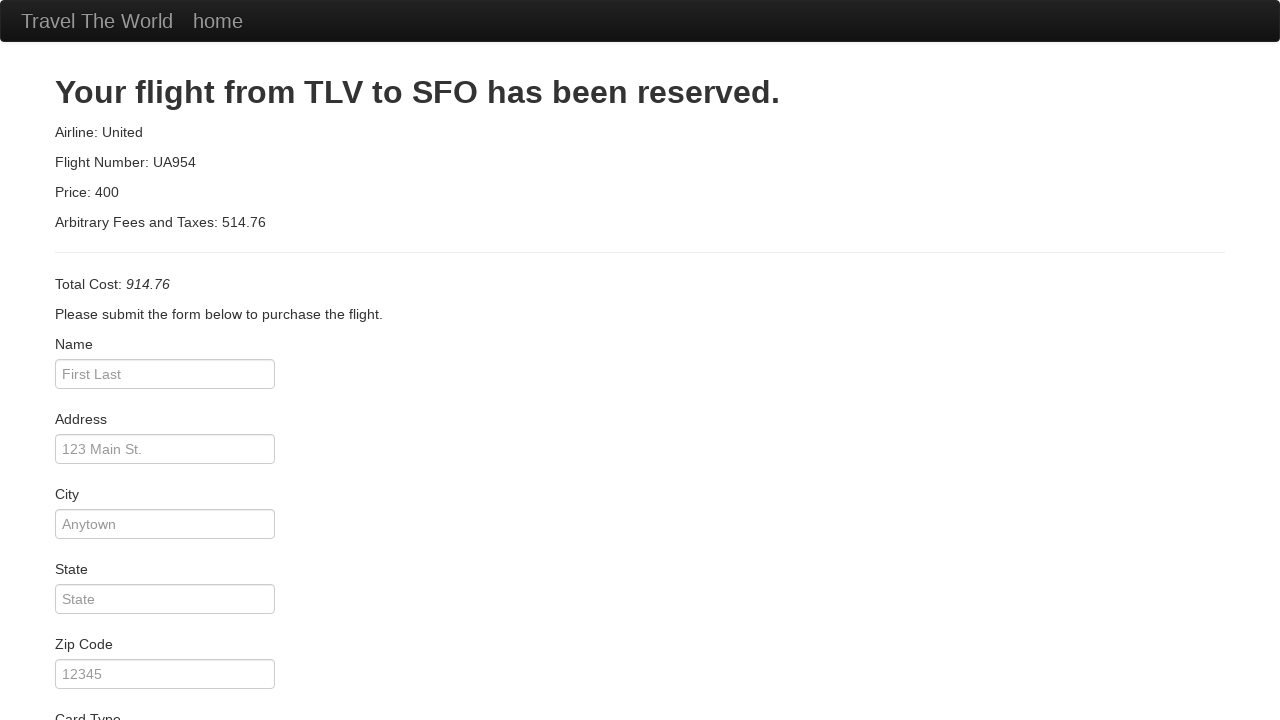

Entered passenger name: John Smith on #inputName
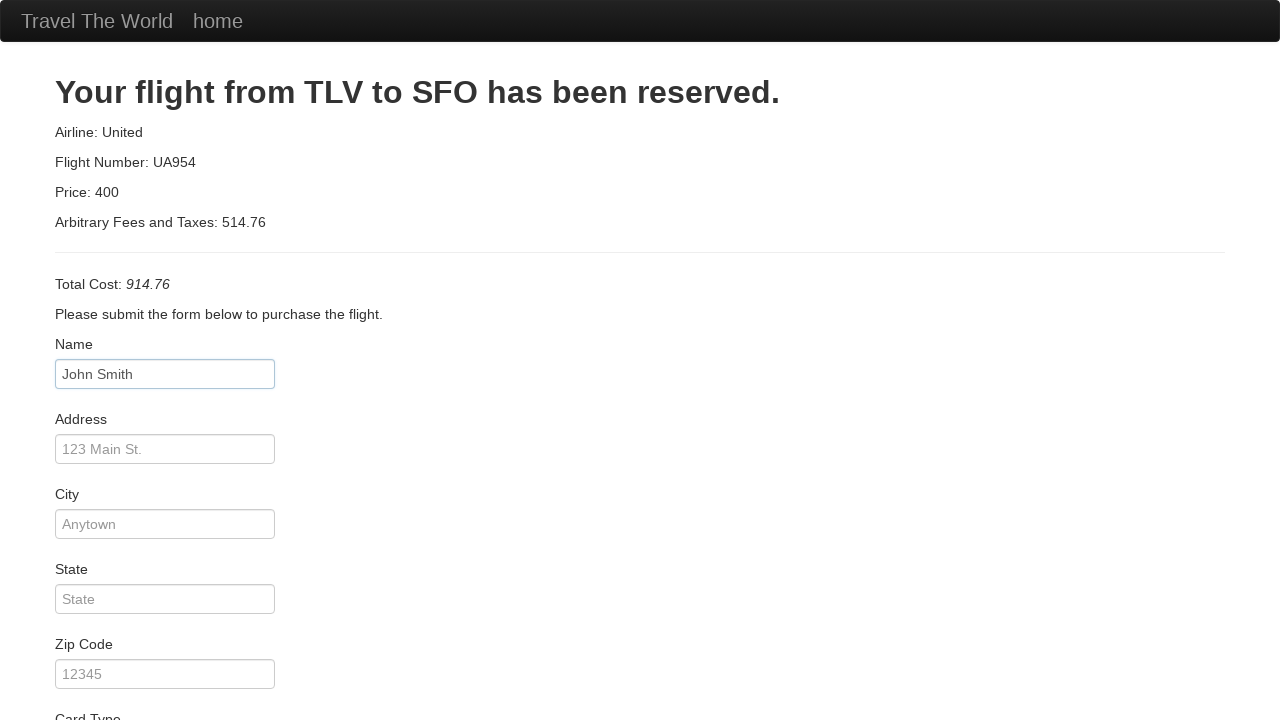

Entered passenger address: 123 Main Street on #address
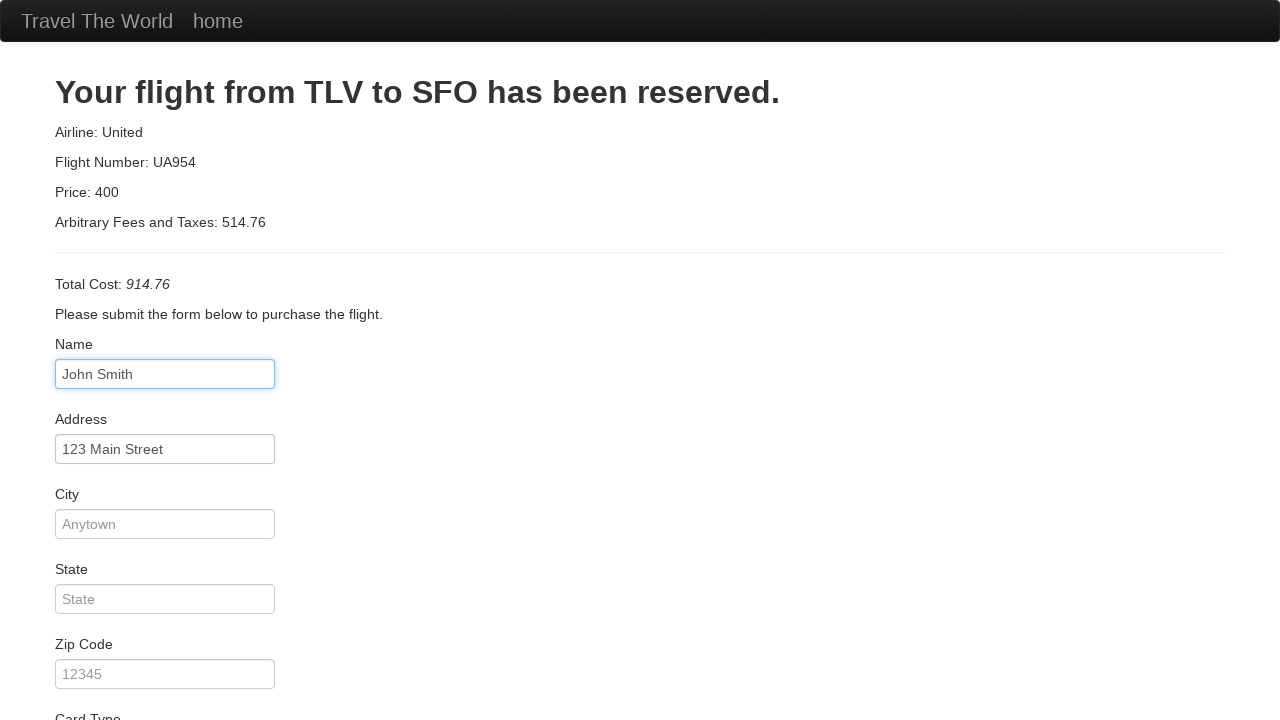

Entered city: Springfield on #city
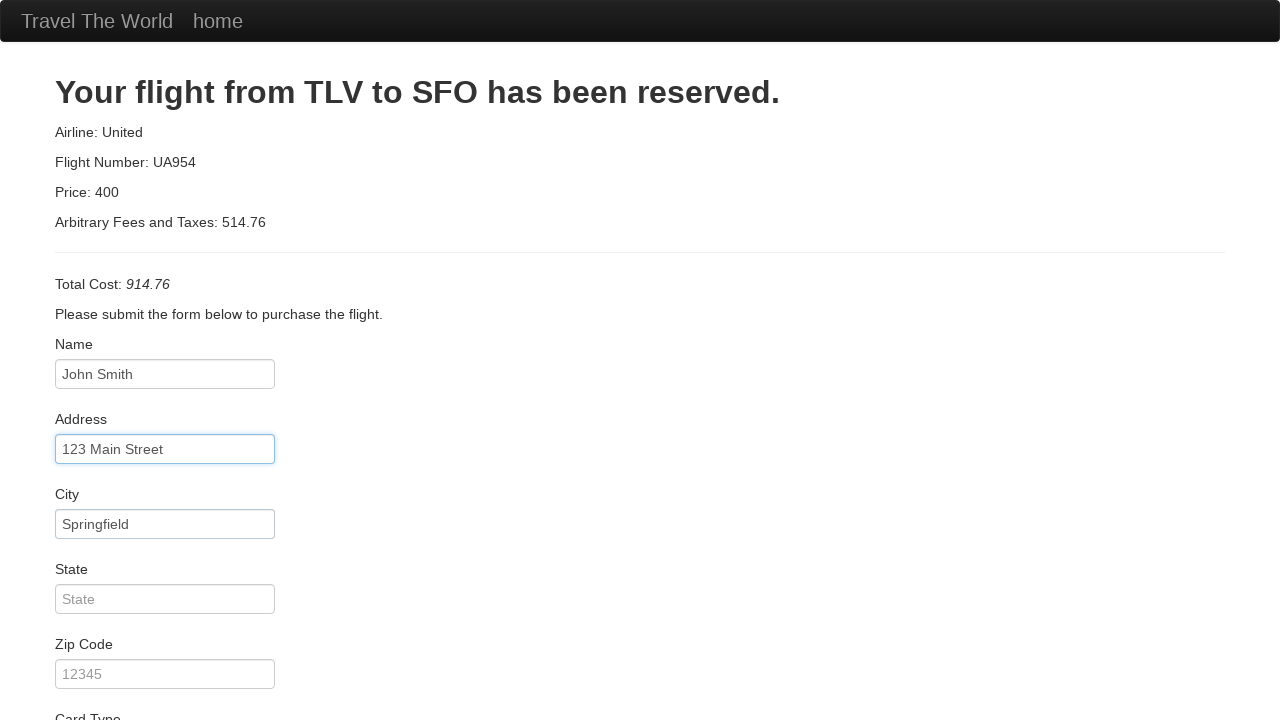

Entered state: Illinois on #state
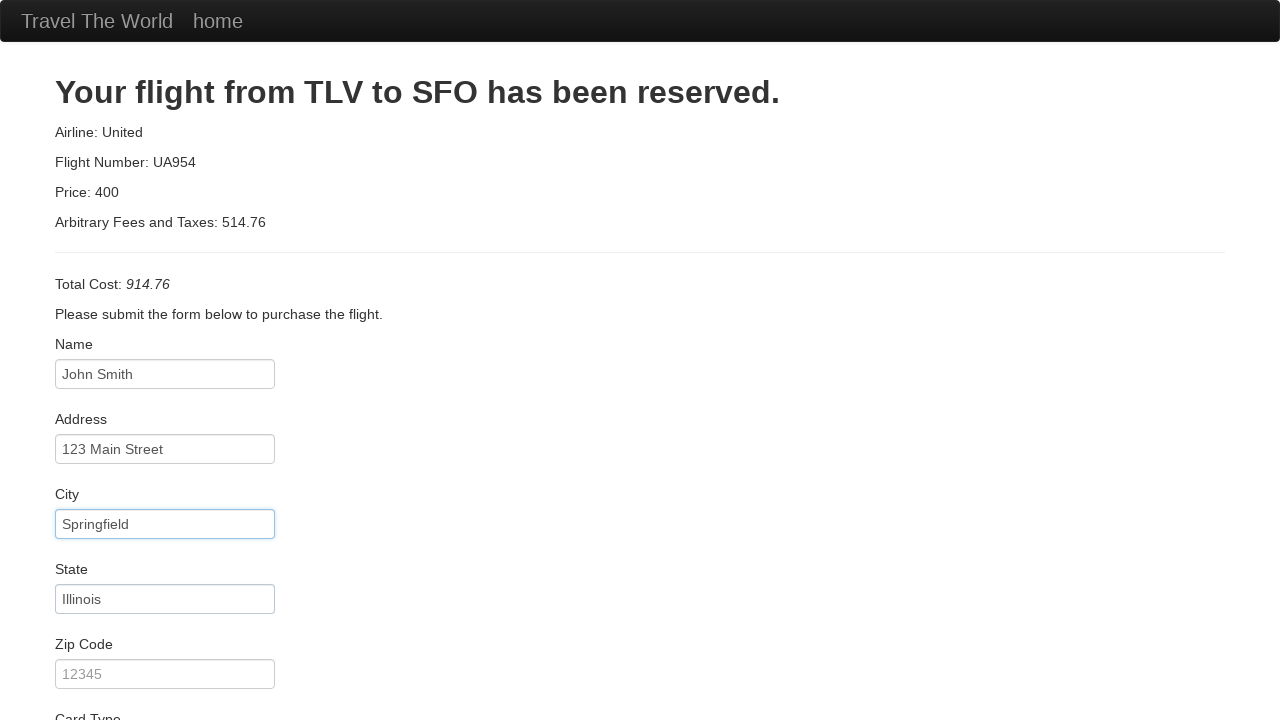

Entered zip code: 62701 on #zipCode
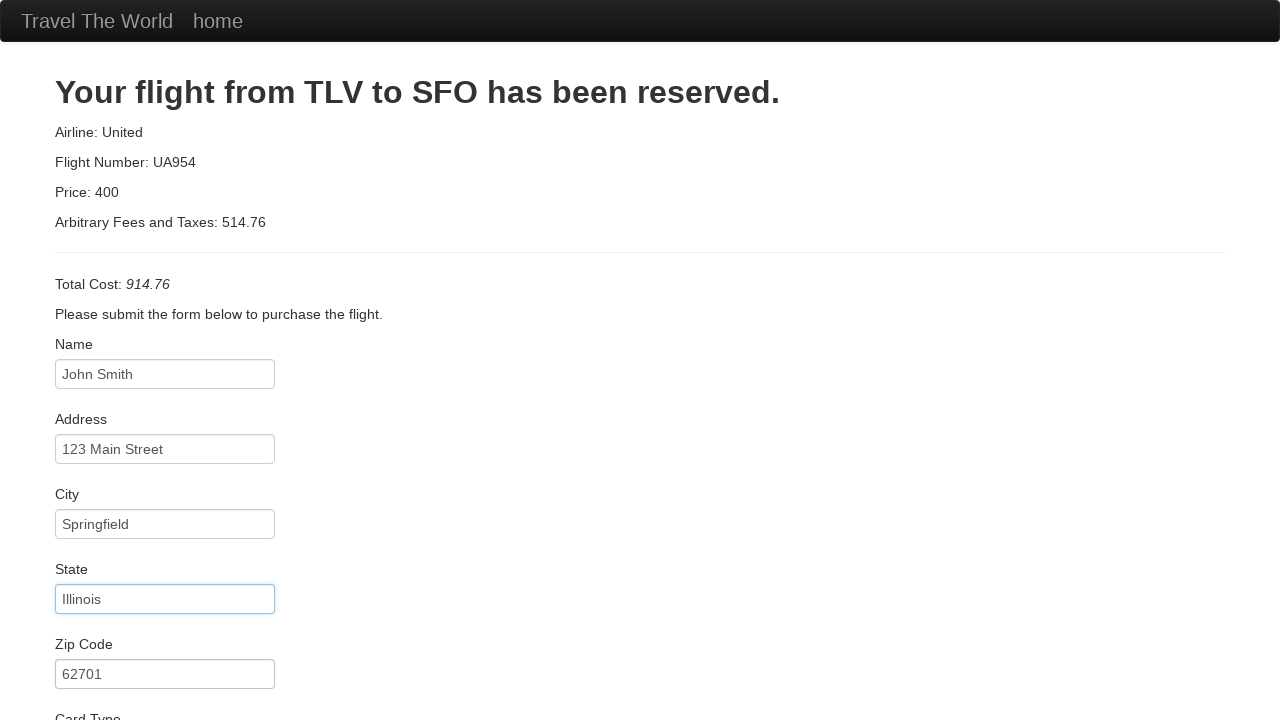

Entered credit card number on #creditCardNumber
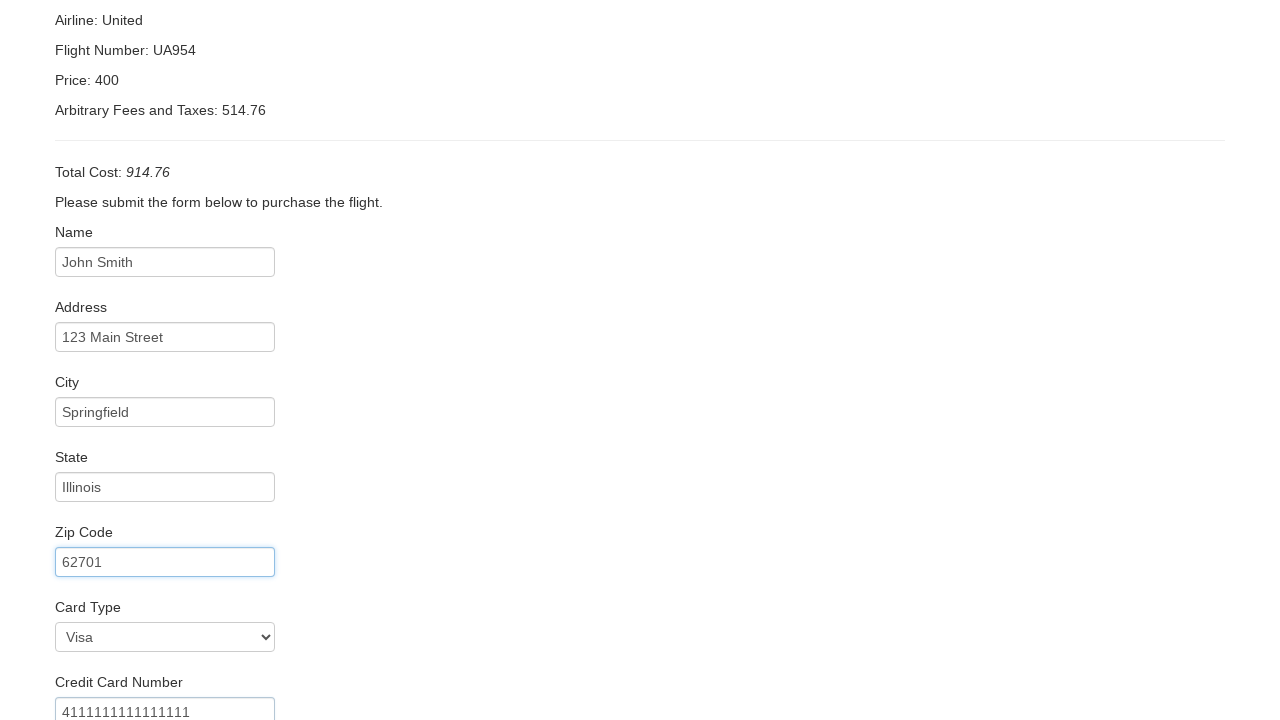

Entered name on card: John Smith on #nameOnCard
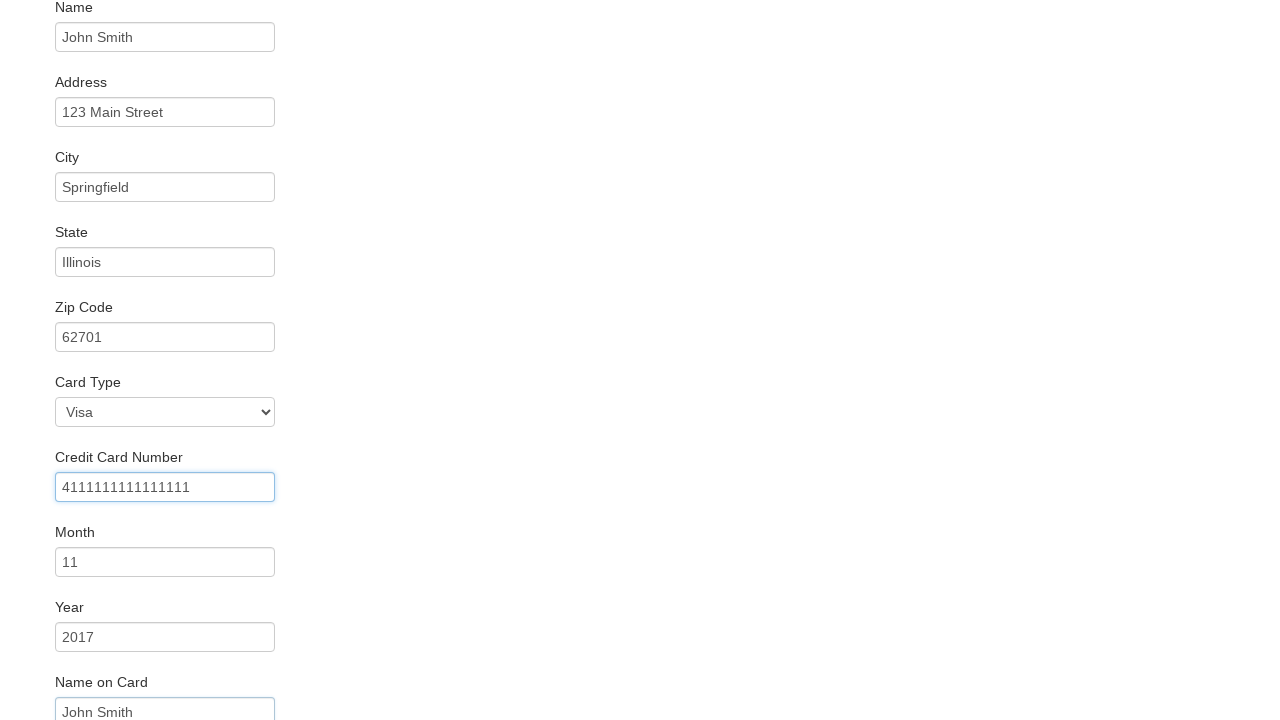

Clicked Purchase Flight button to complete booking at (118, 685) on .btn-primary
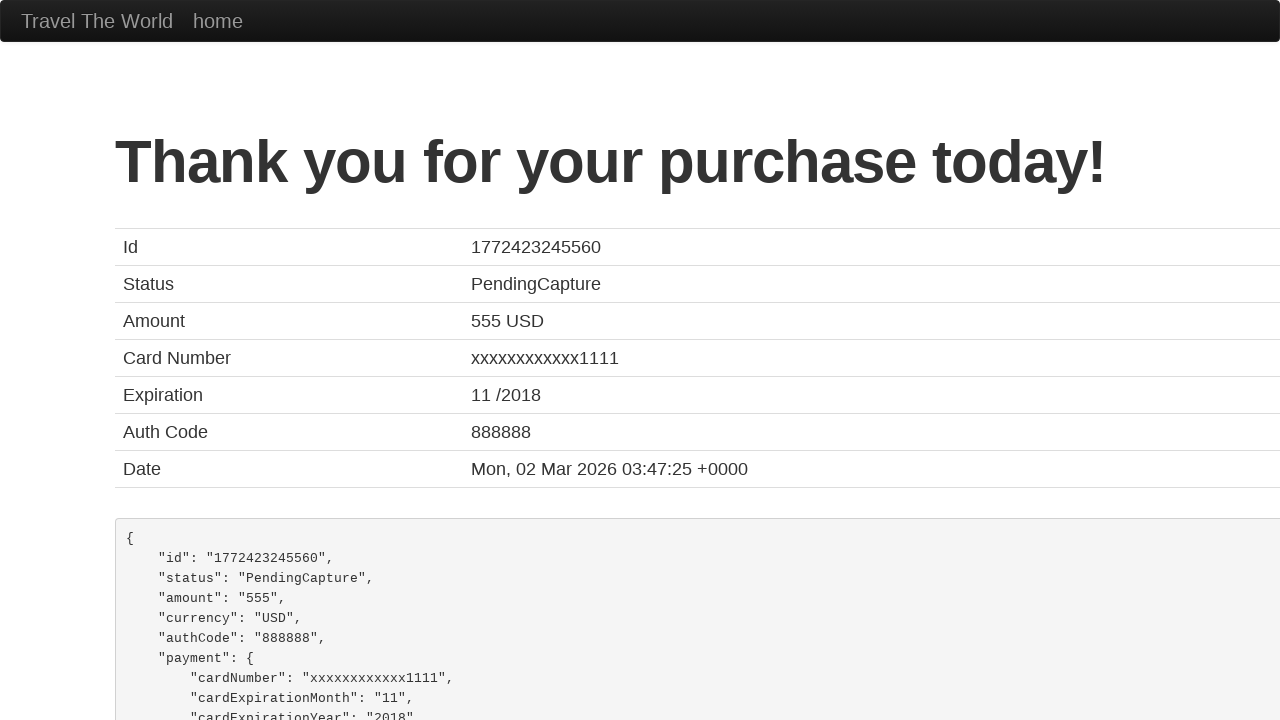

Flight booking confirmation page loaded
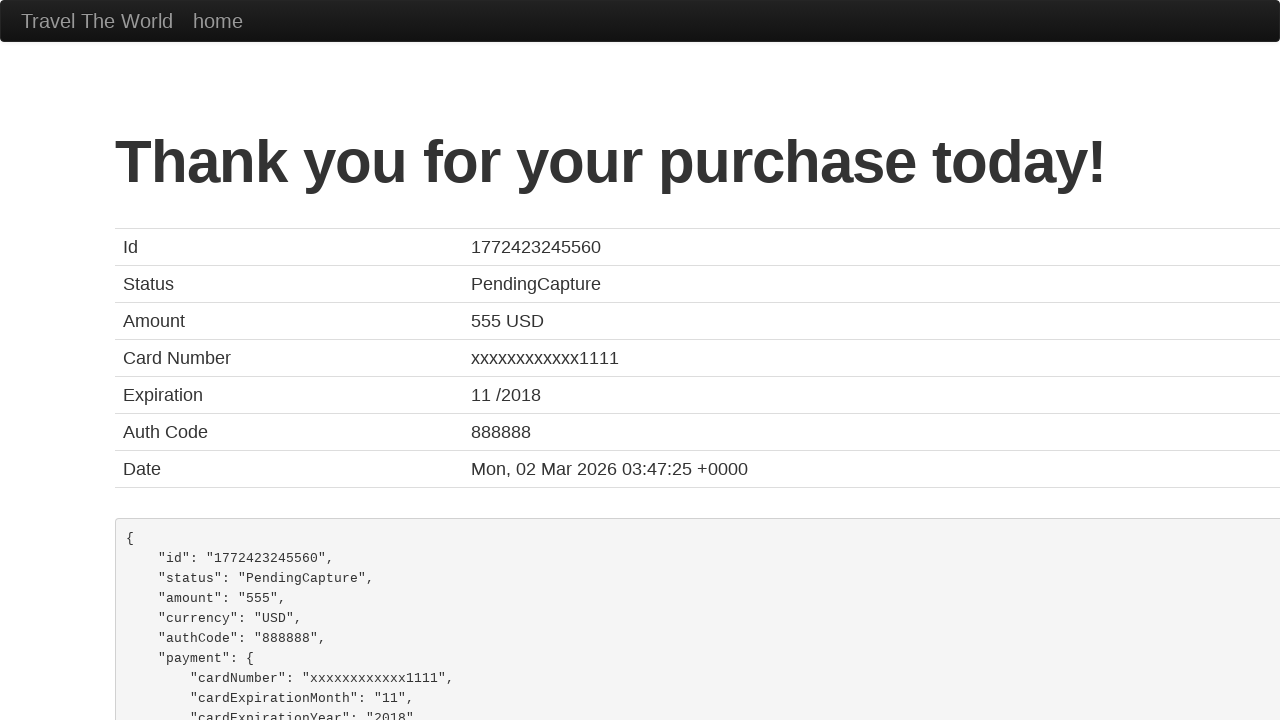

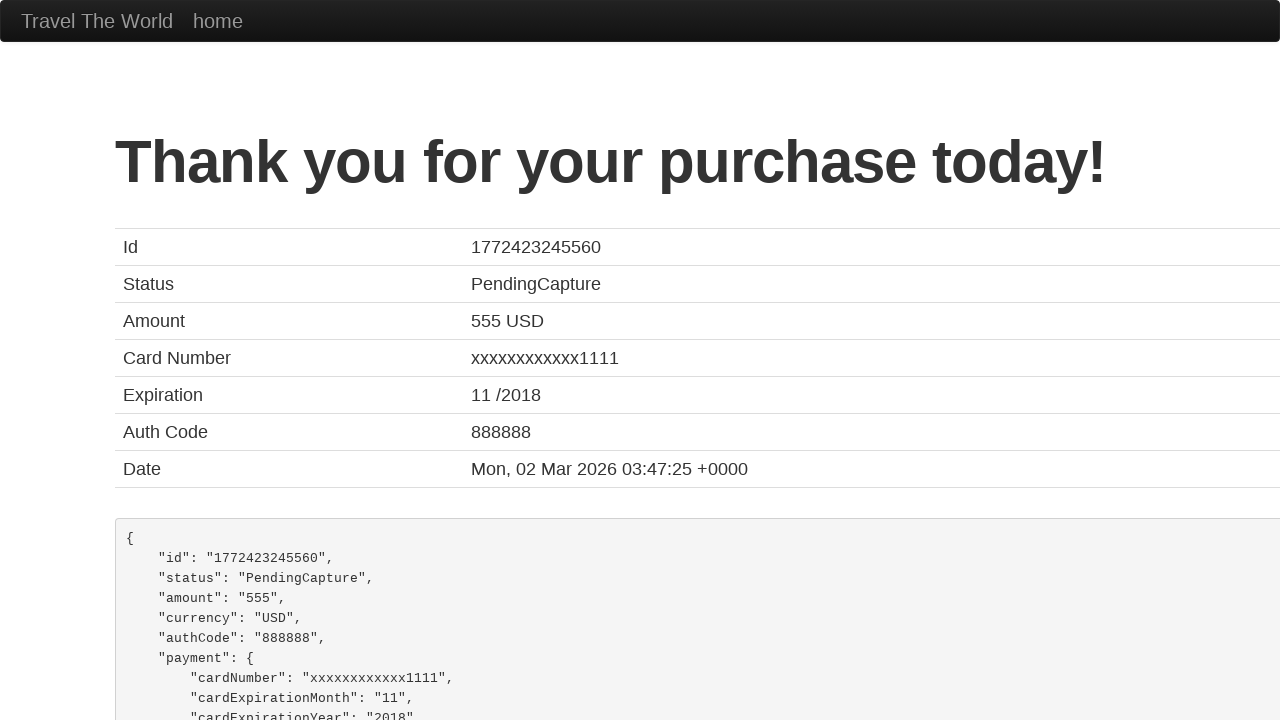